Changes the location from Chisinau to New York and verifies the location was updated in the UI elements

Starting URL: https://petstore-kafka.swagger.io/?location=Chisinau

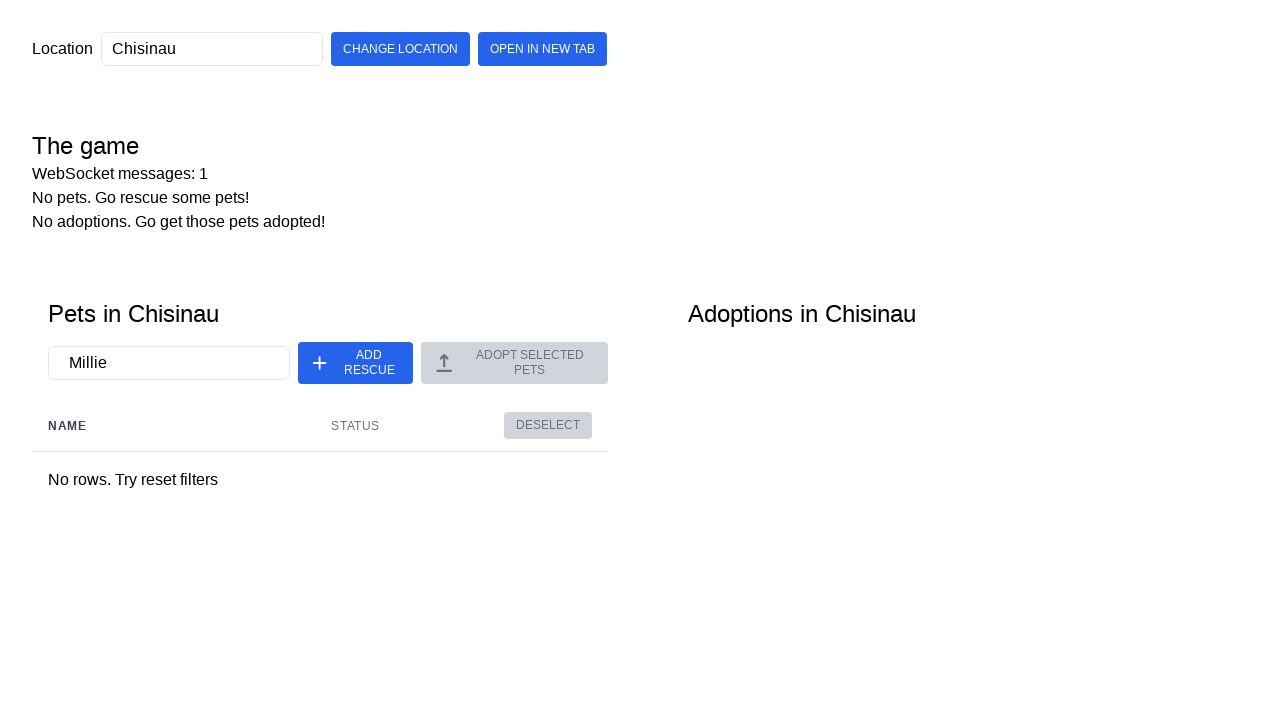

Cleared location input field on #location-input
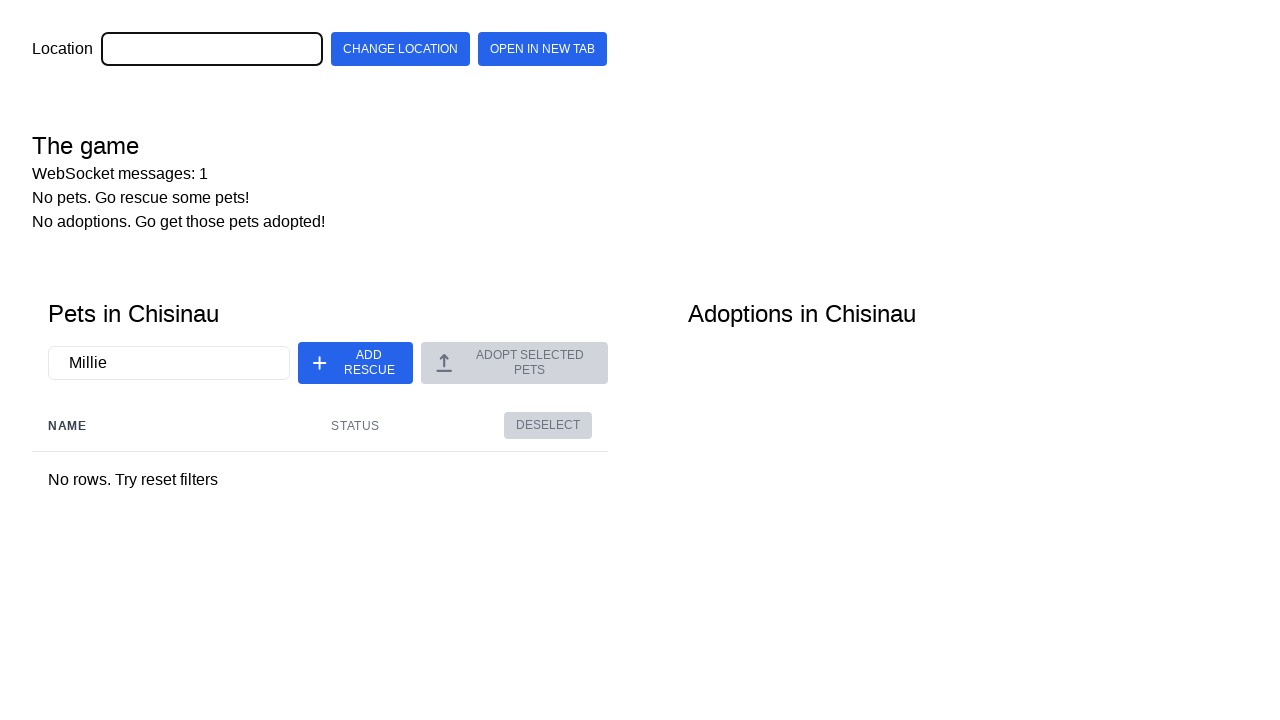

Filled location input with 'New York' on #location-input
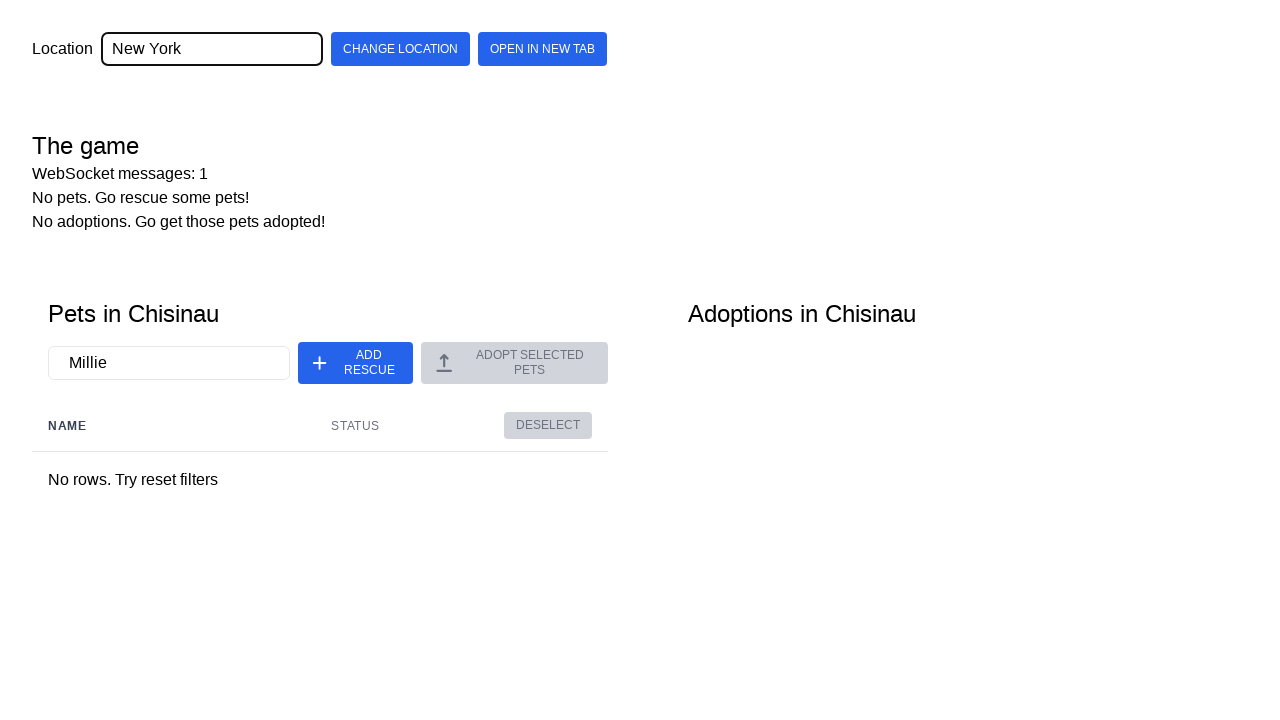

Clicked Change location button at (400, 49) on xpath=//div[./input[@id='location-input']]//div[1]/button
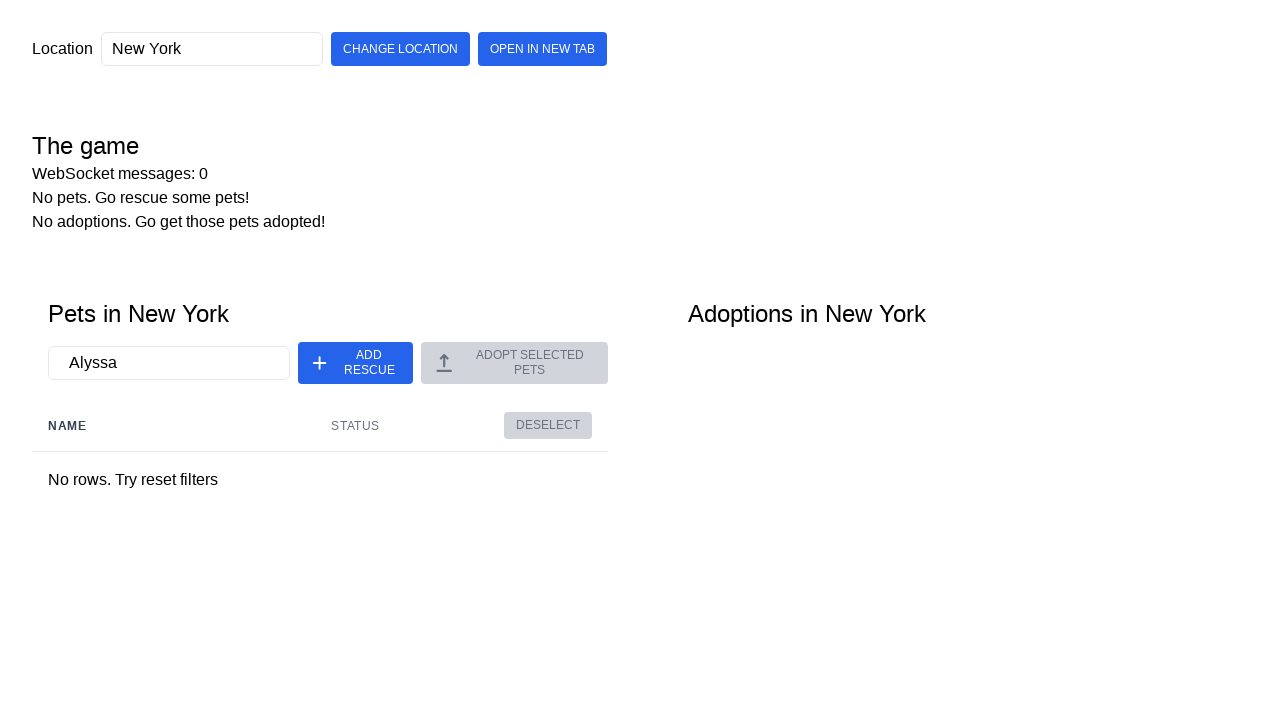

Verified 'Pets in New York' heading is displayed
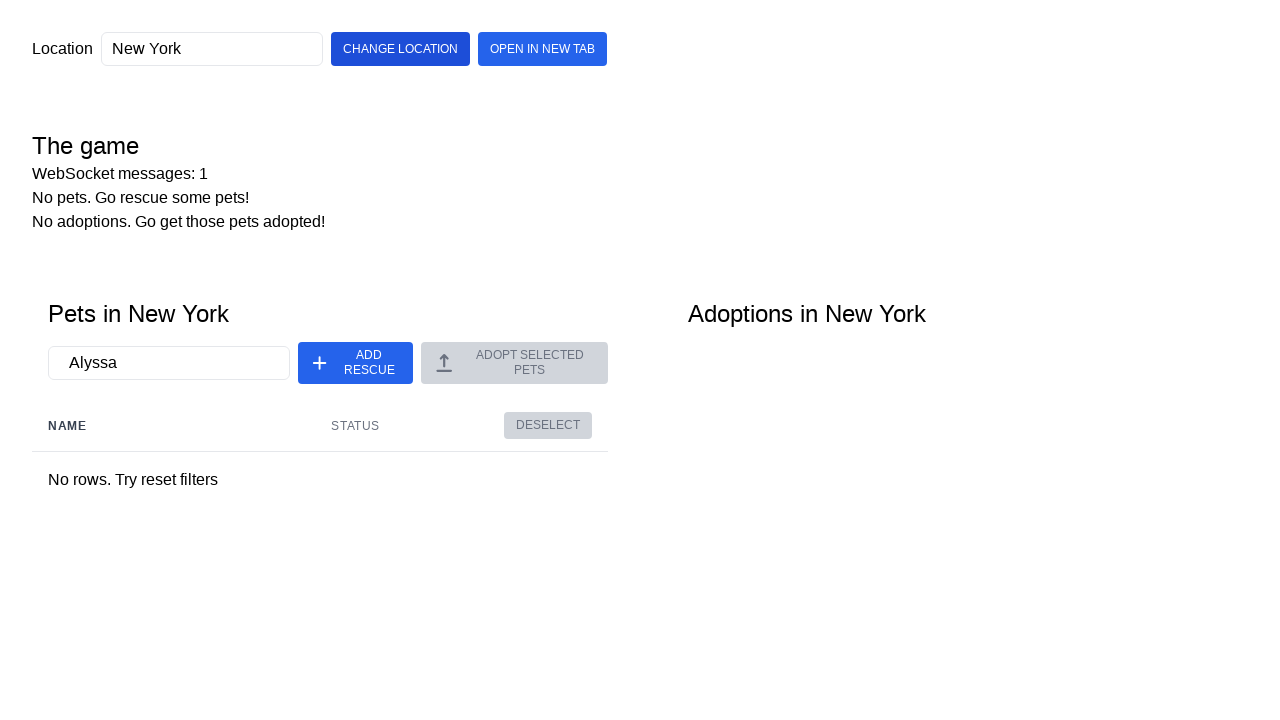

Verified 'Adoptions in New York' heading is displayed
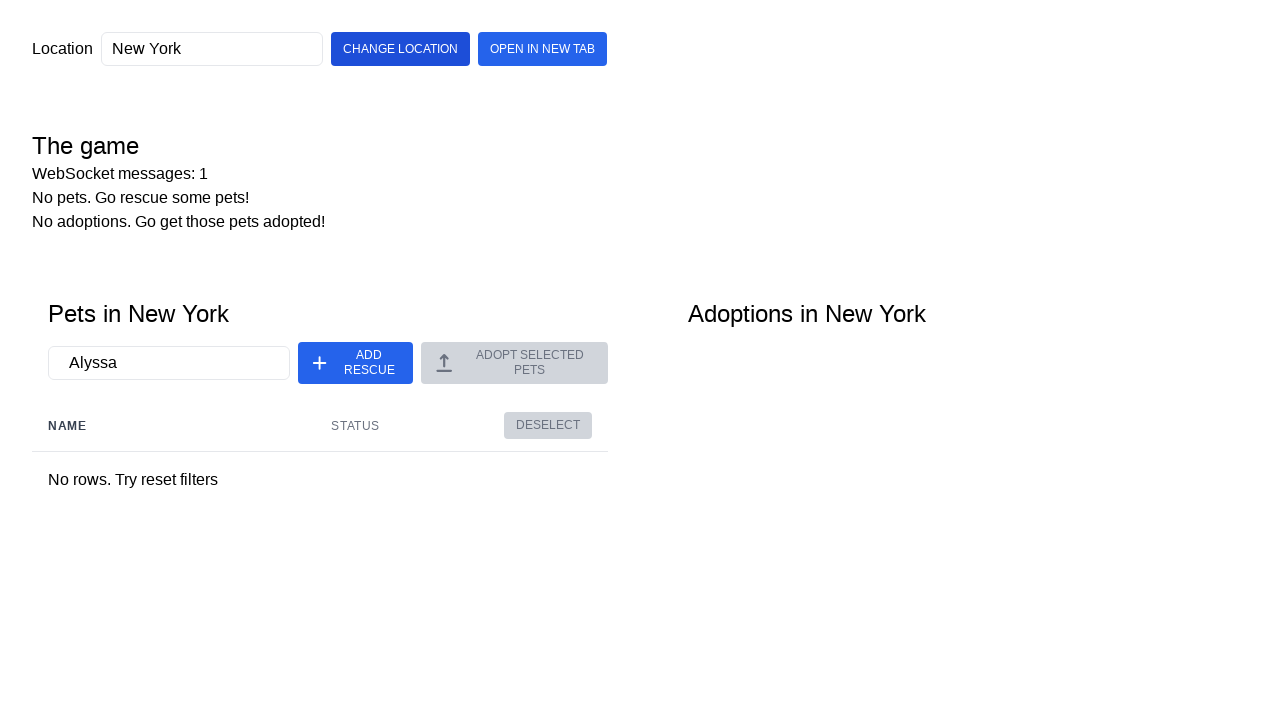

Verified location input field contains 'New York'
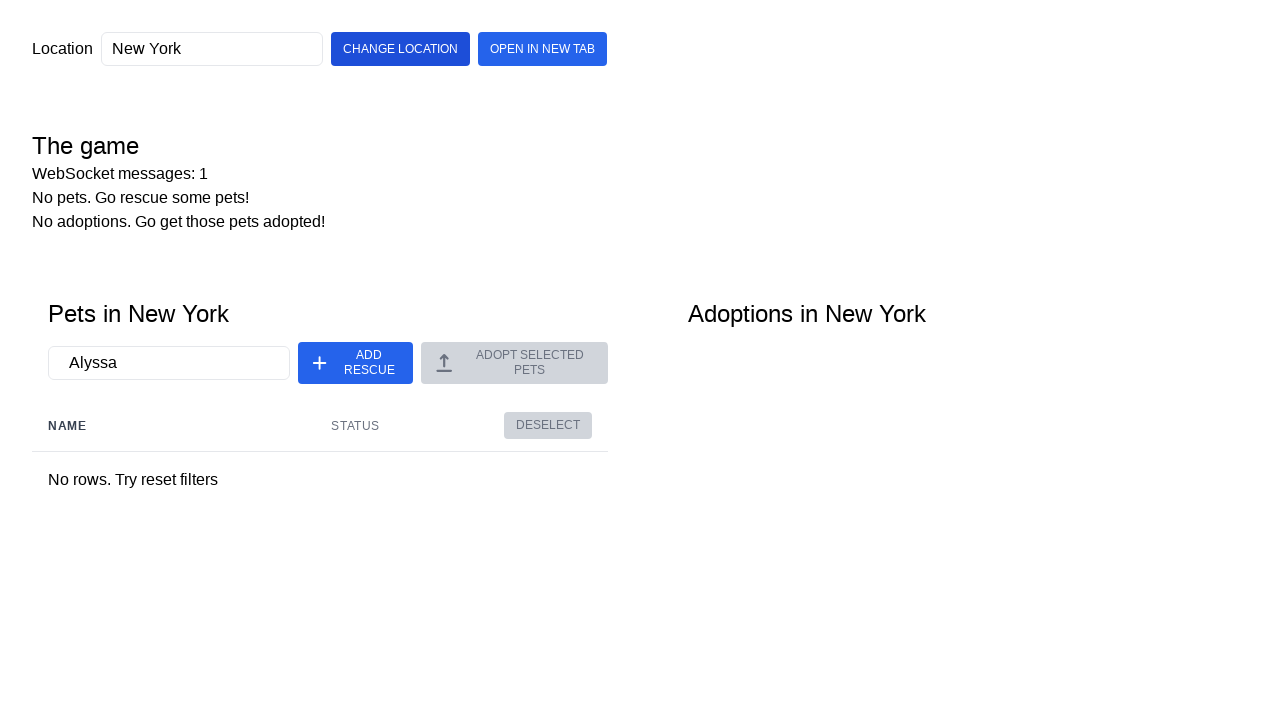

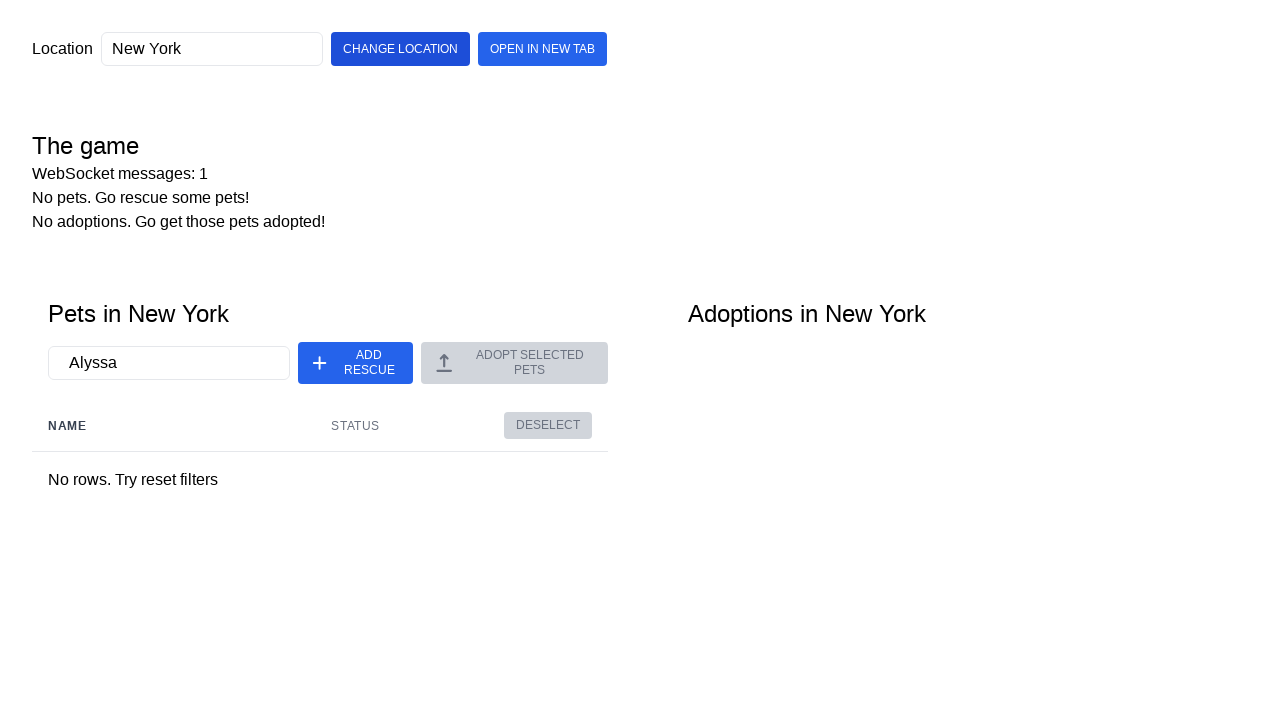